Tests registration form with all valid user details including name, address, and credentials

Starting URL: https://parabank.parasoft.com/parabank/register.htm

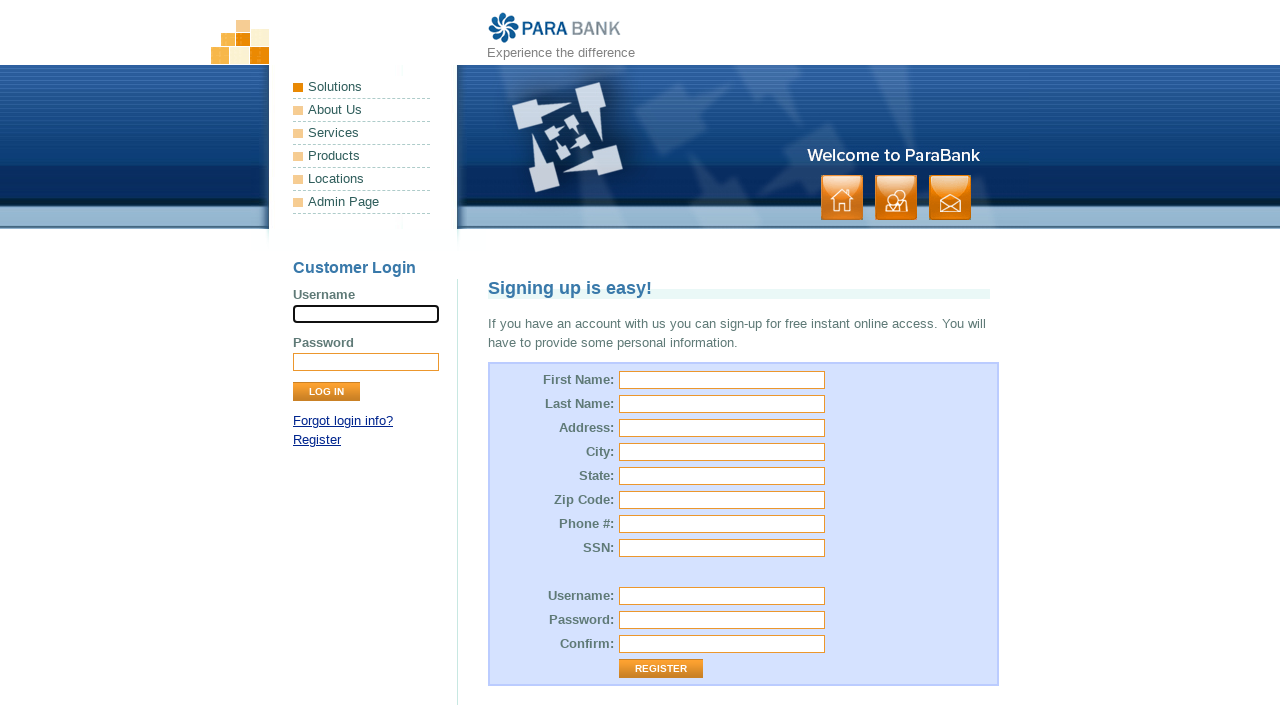

Filled first name field with 'Rushikesh' on input#customer\.firstName
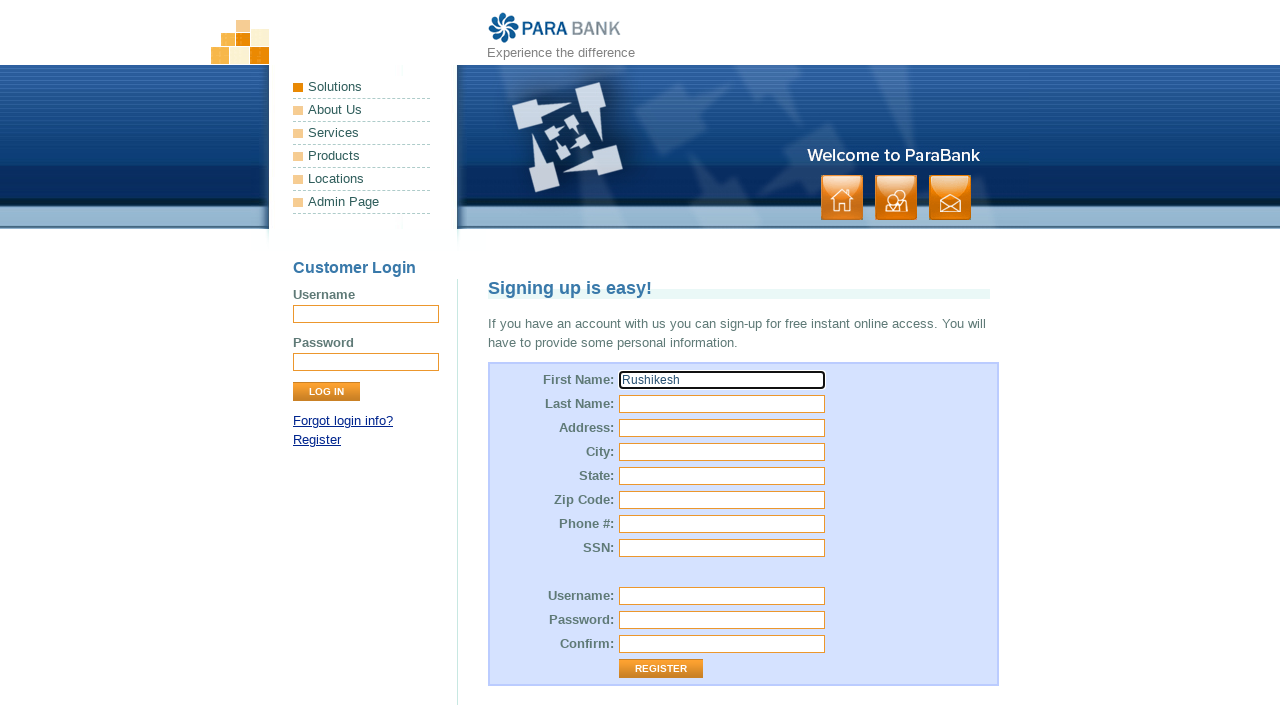

Filled last name field with 'Bansode' on input#customer\.lastName
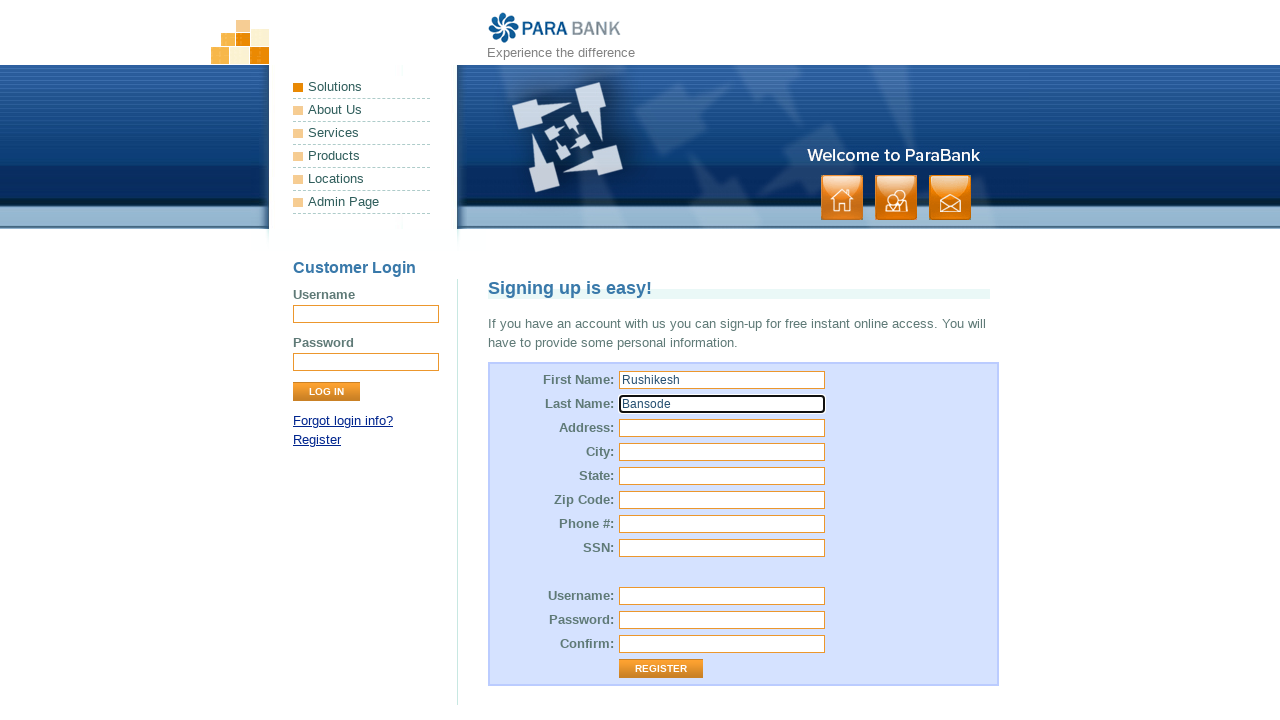

Filled street address field with 'Wagholi' on input#customer\.address\.street
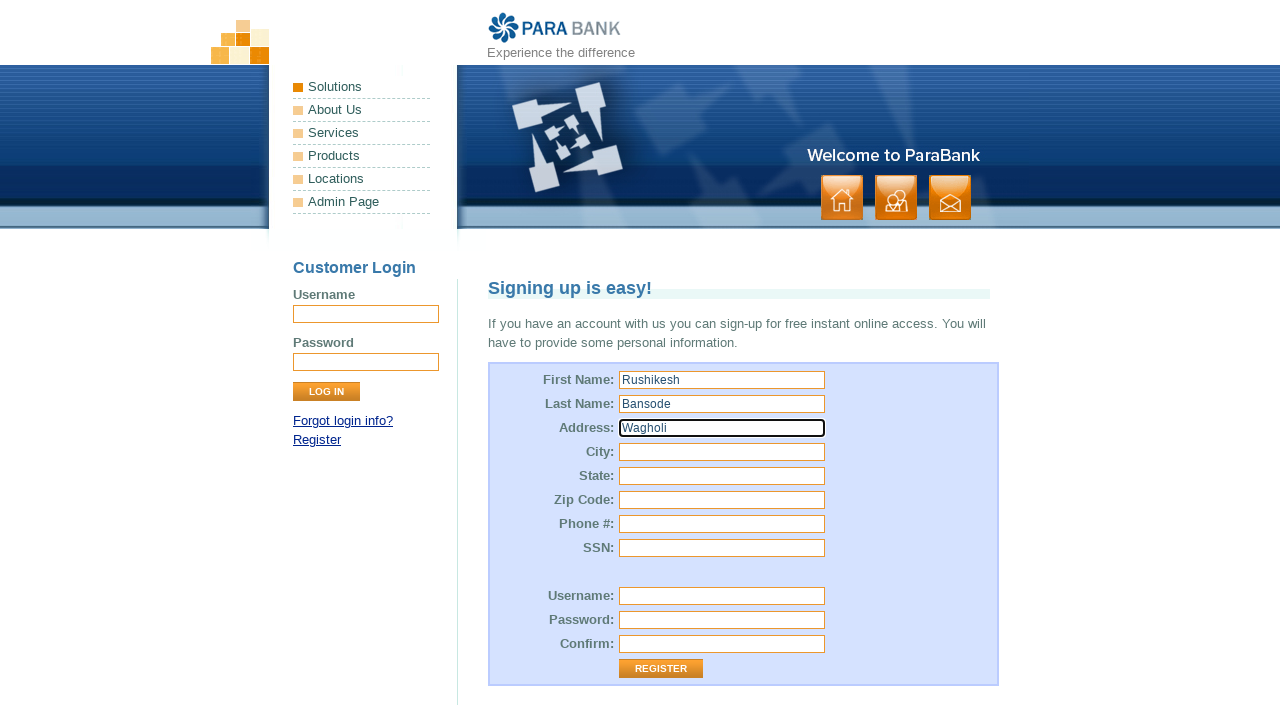

Filled city field with 'Pune' on input#customer\.address\.city
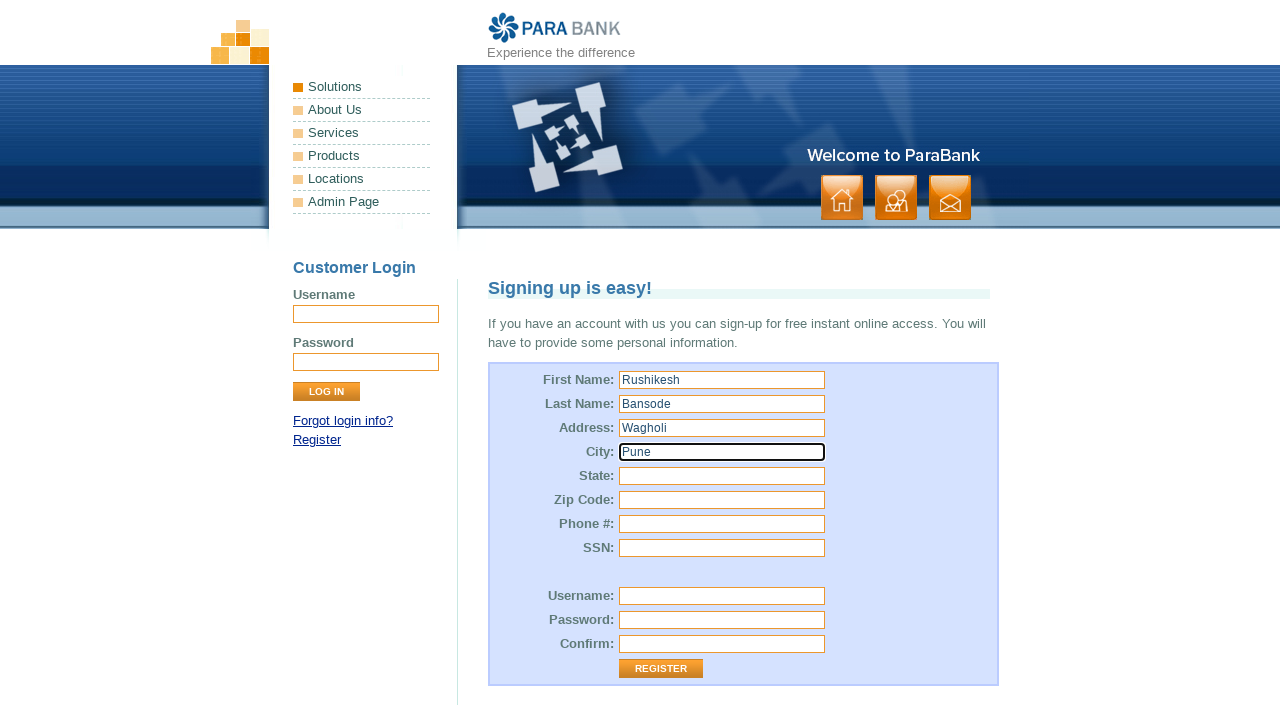

Filled state field with 'Maharashtra' on input#customer\.address\.state
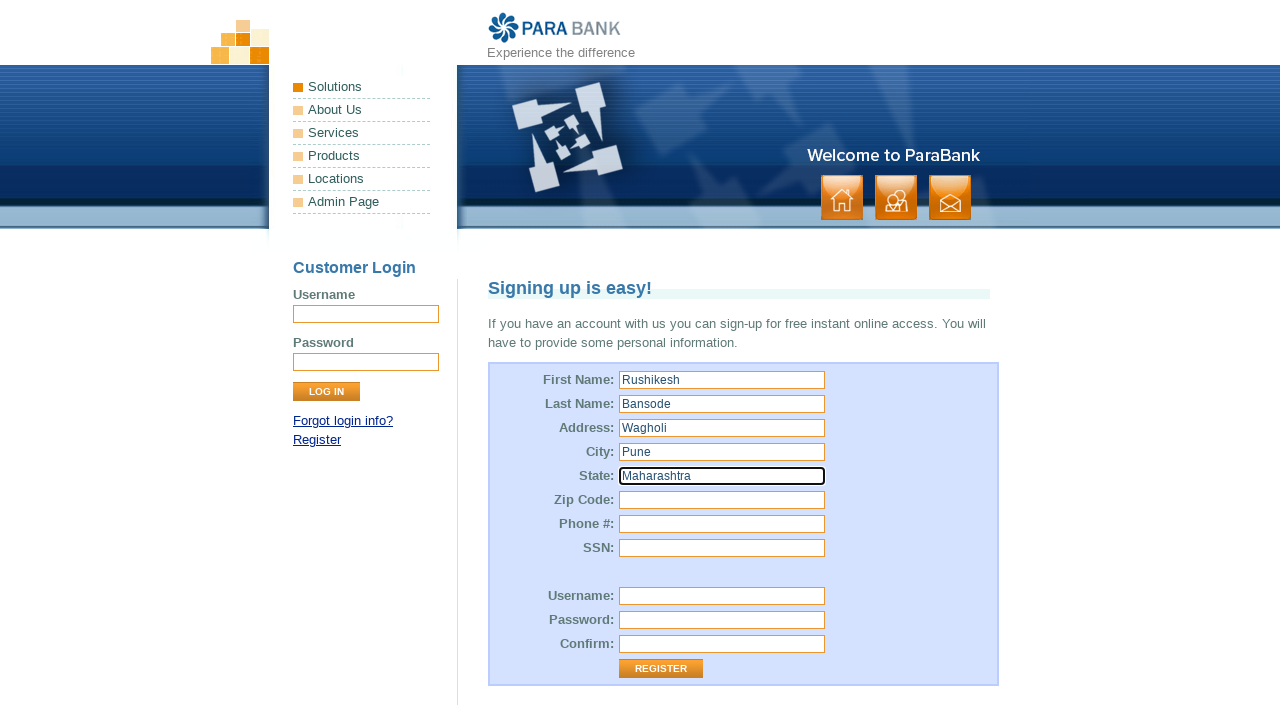

Filled zip code field with '412207' on input#customer\.address\.zipCode
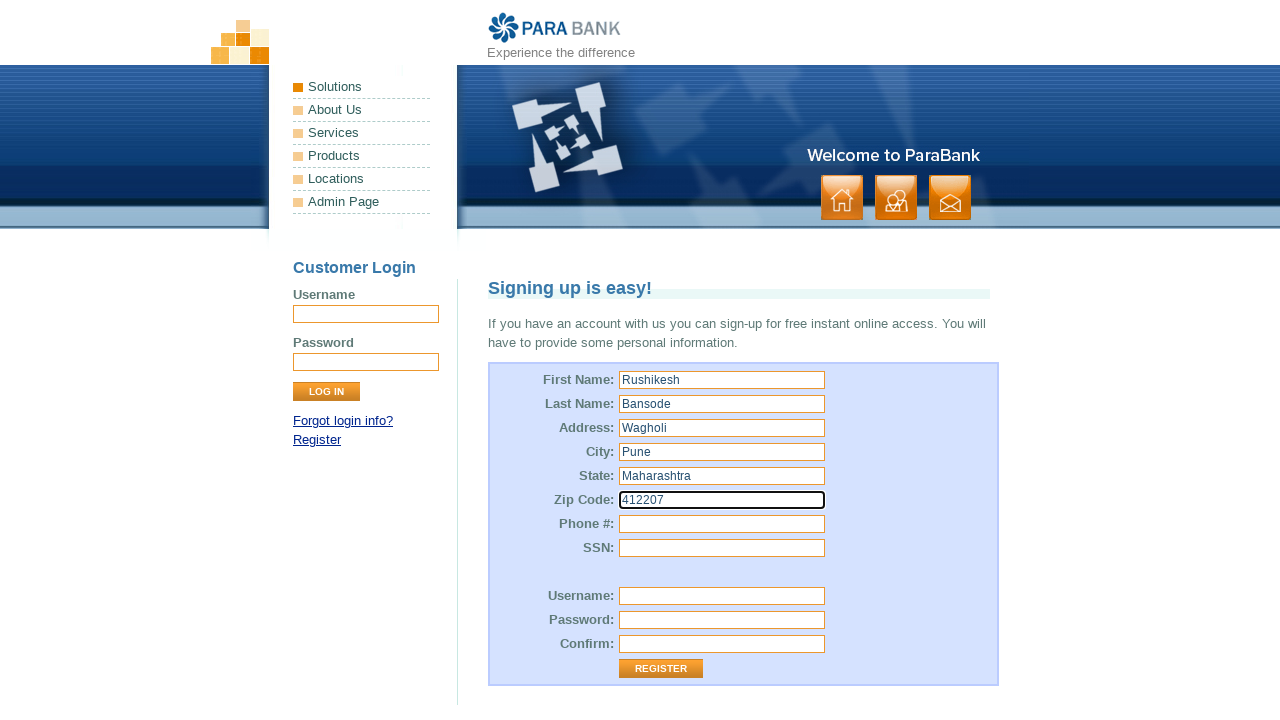

Filled phone number field with '7558584743' on input#customer\.phoneNumber
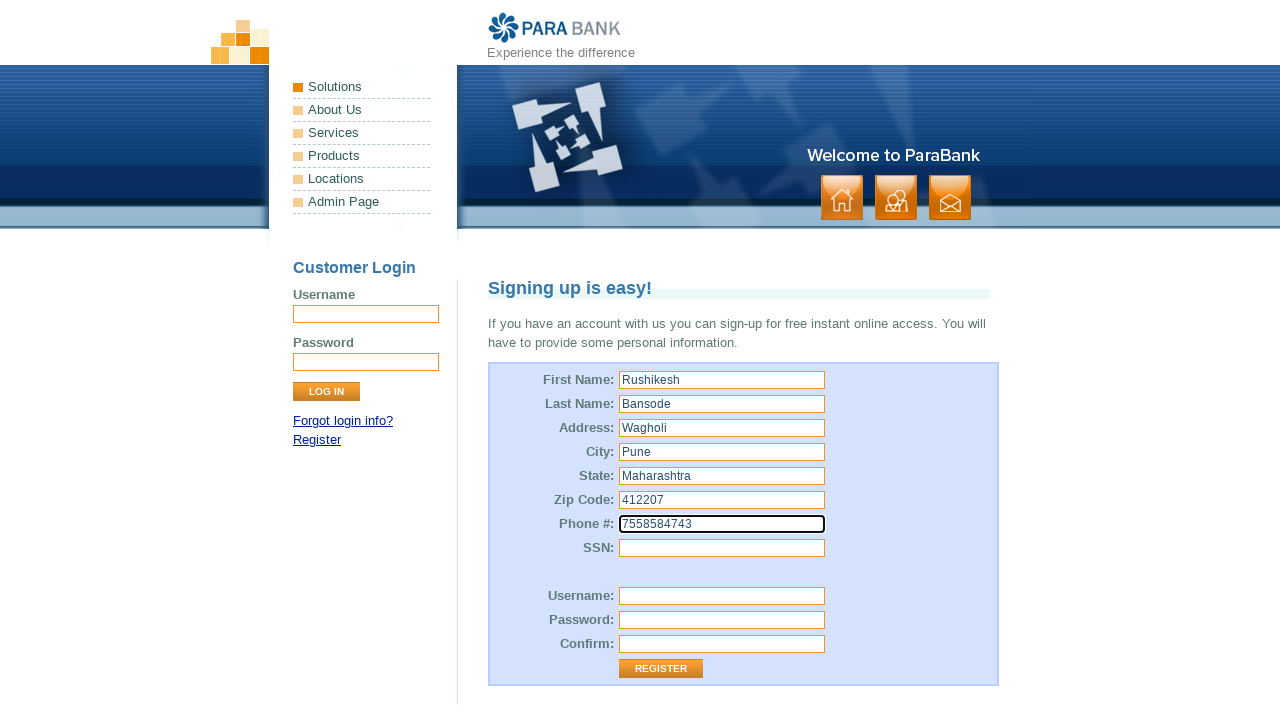

Filled SSN field with '311010127000' on input#customer\.ssn
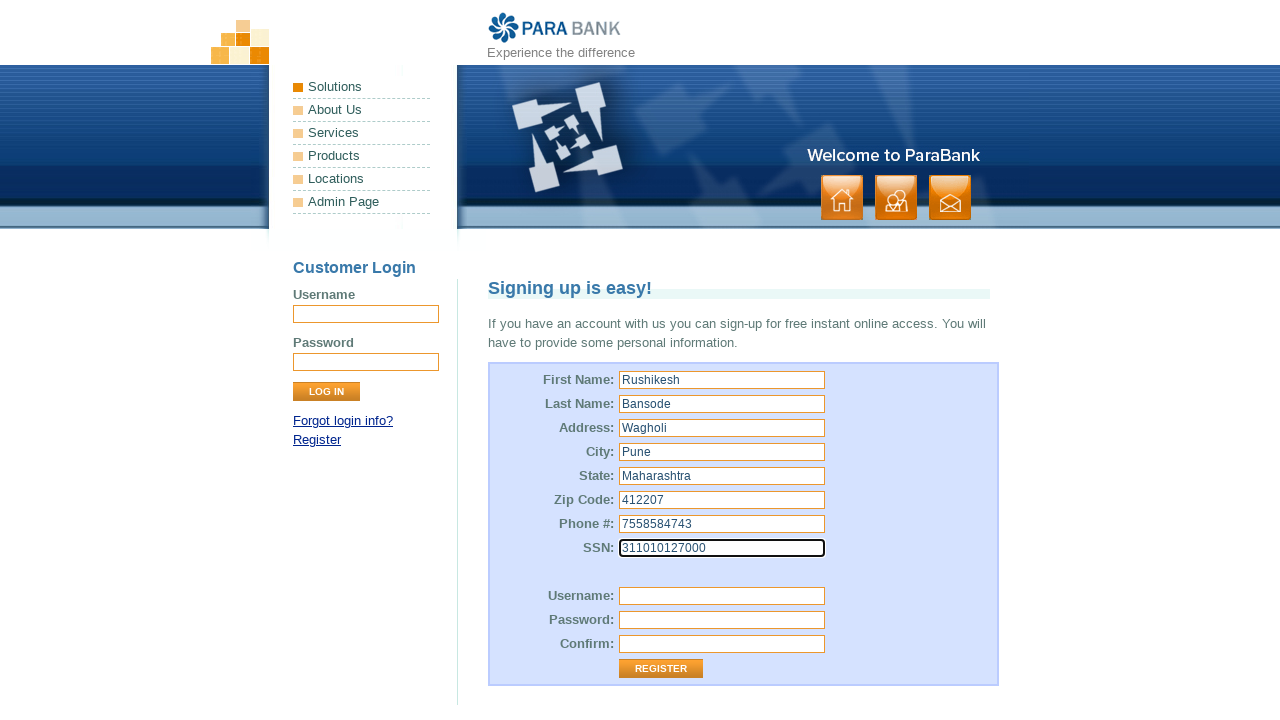

Filled username field with 'Rushi#1000' on input#customer\.username
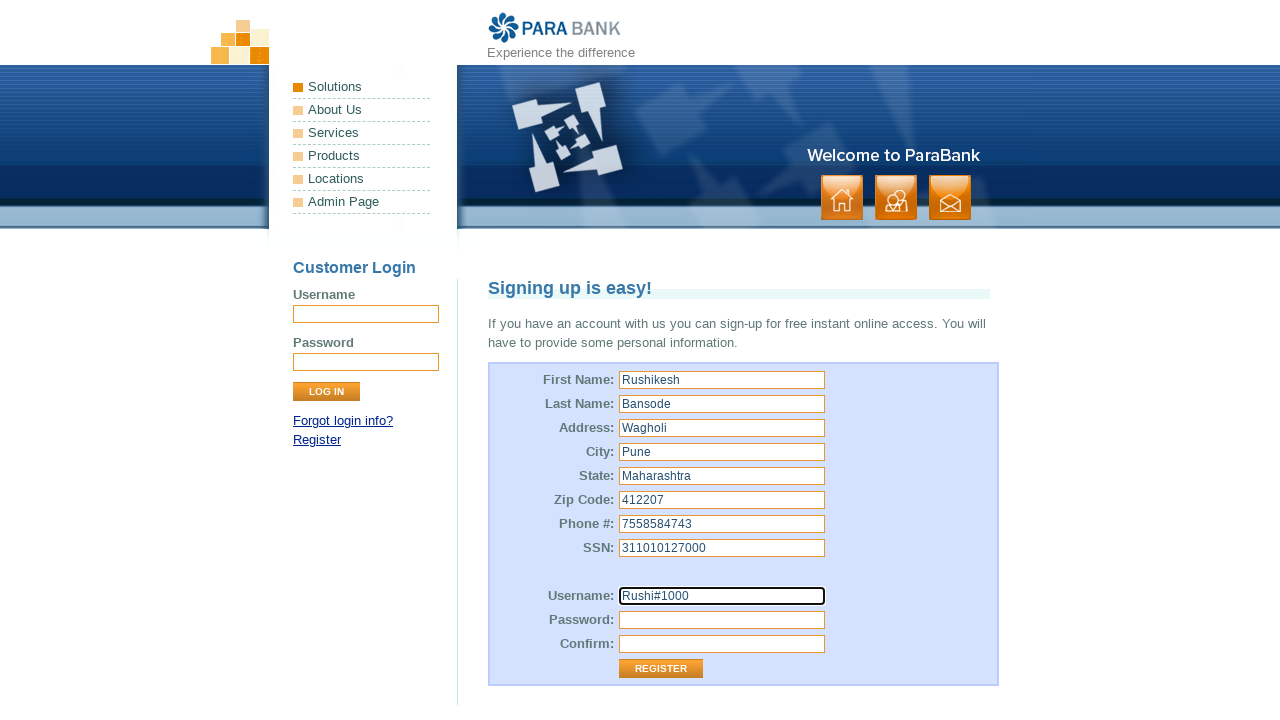

Filled password field with 'rd@2345' on input#customer\.password
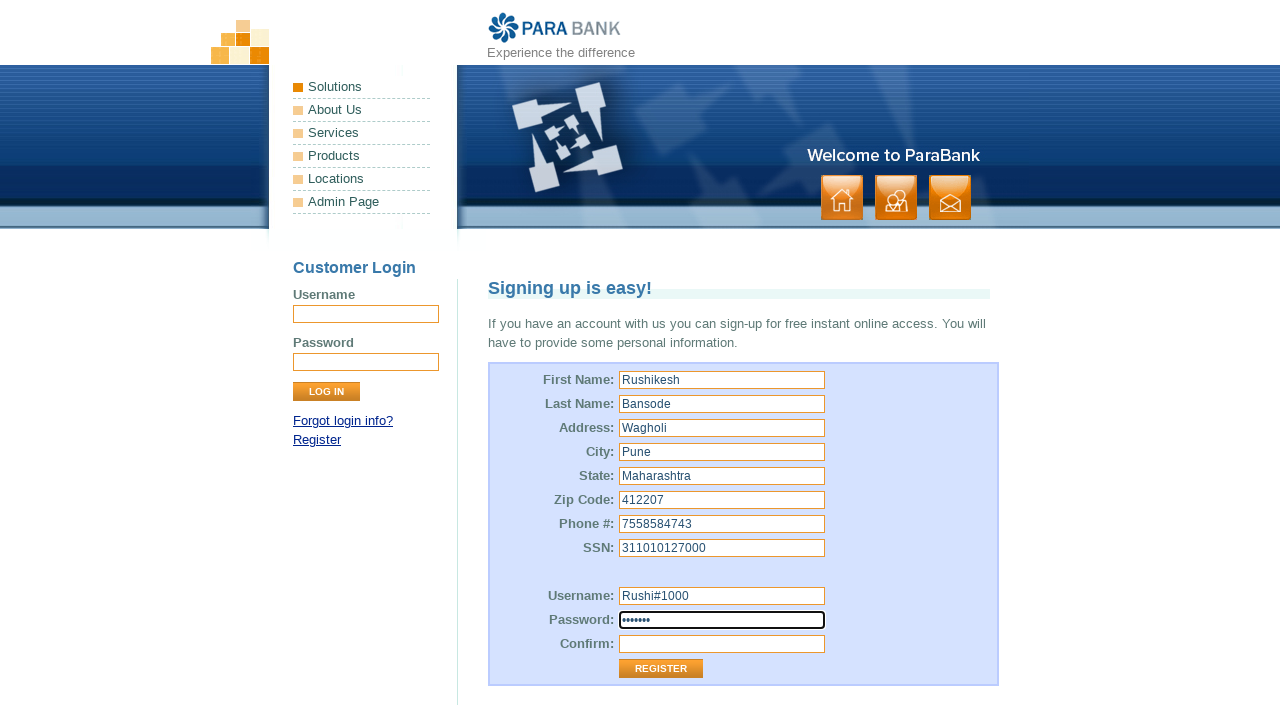

Filled repeated password field with 'rd@2345' on input#repeatedPassword
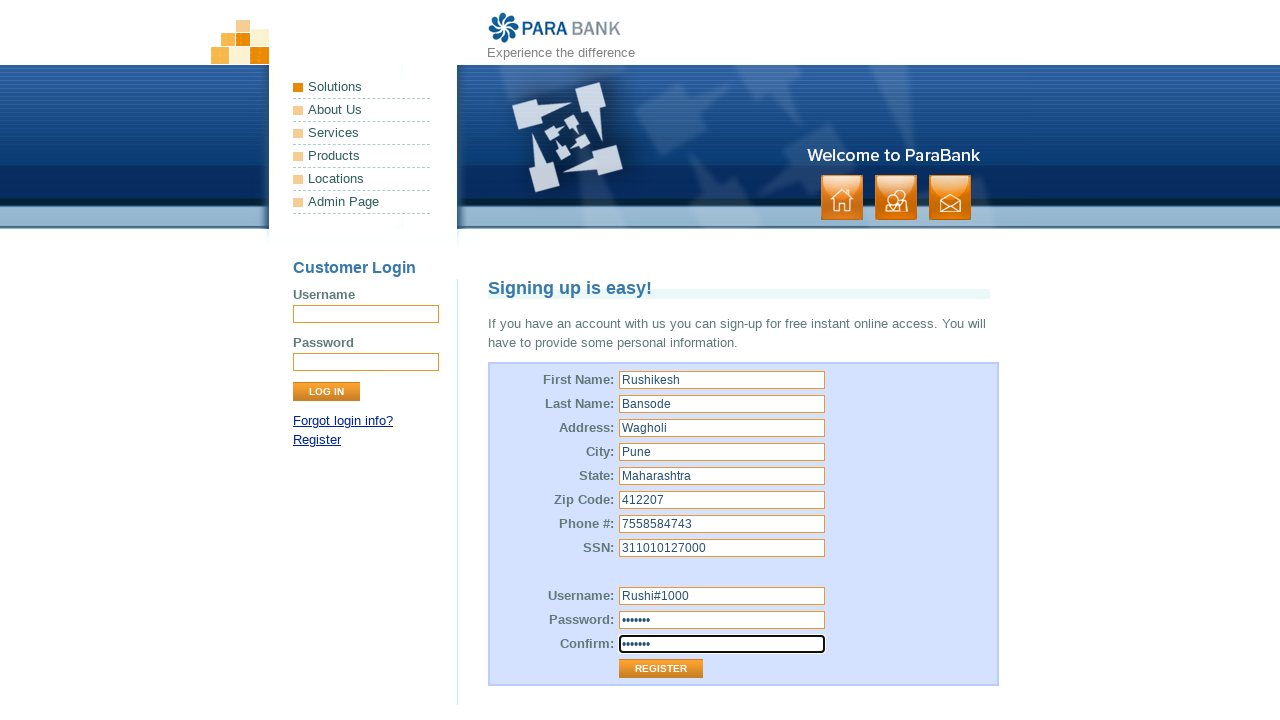

Clicked submit button to complete registration at (326, 392) on input[type='submit']
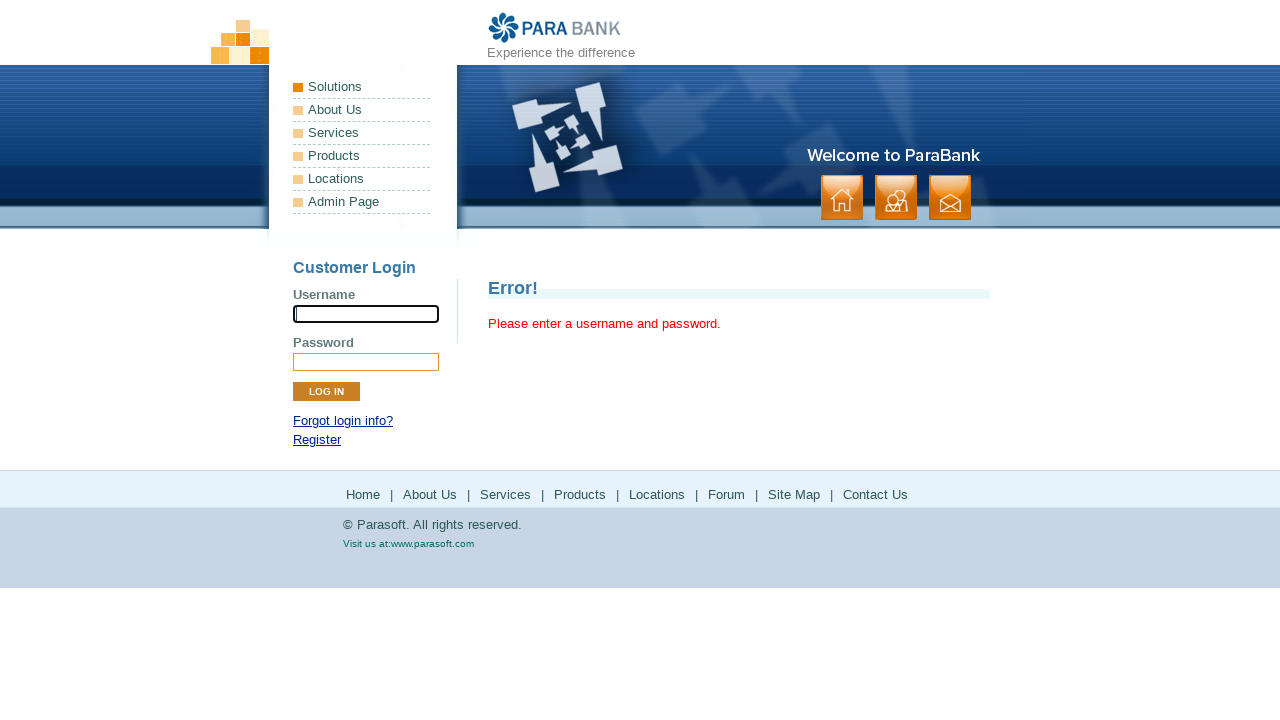

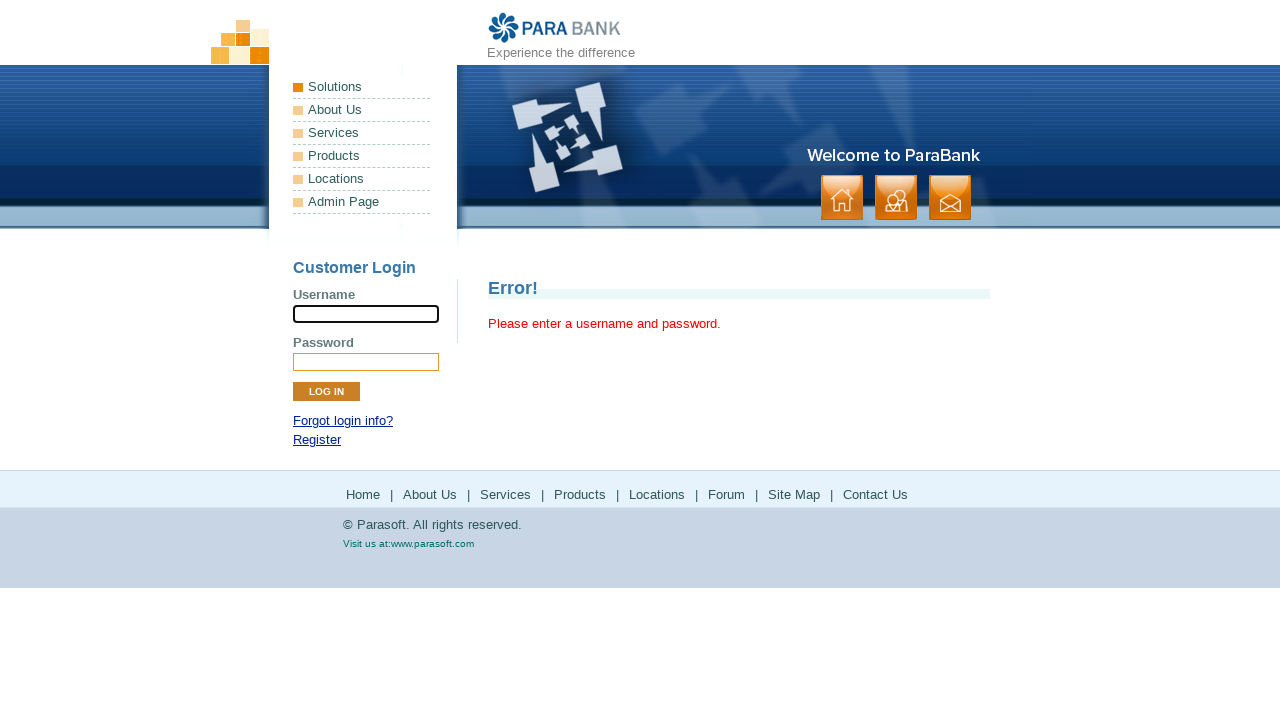